Tests login form validation by attempting to submit with empty username and password fields and verifying the error message

Starting URL: https://parabank.parasoft.com/parabank/index.htm

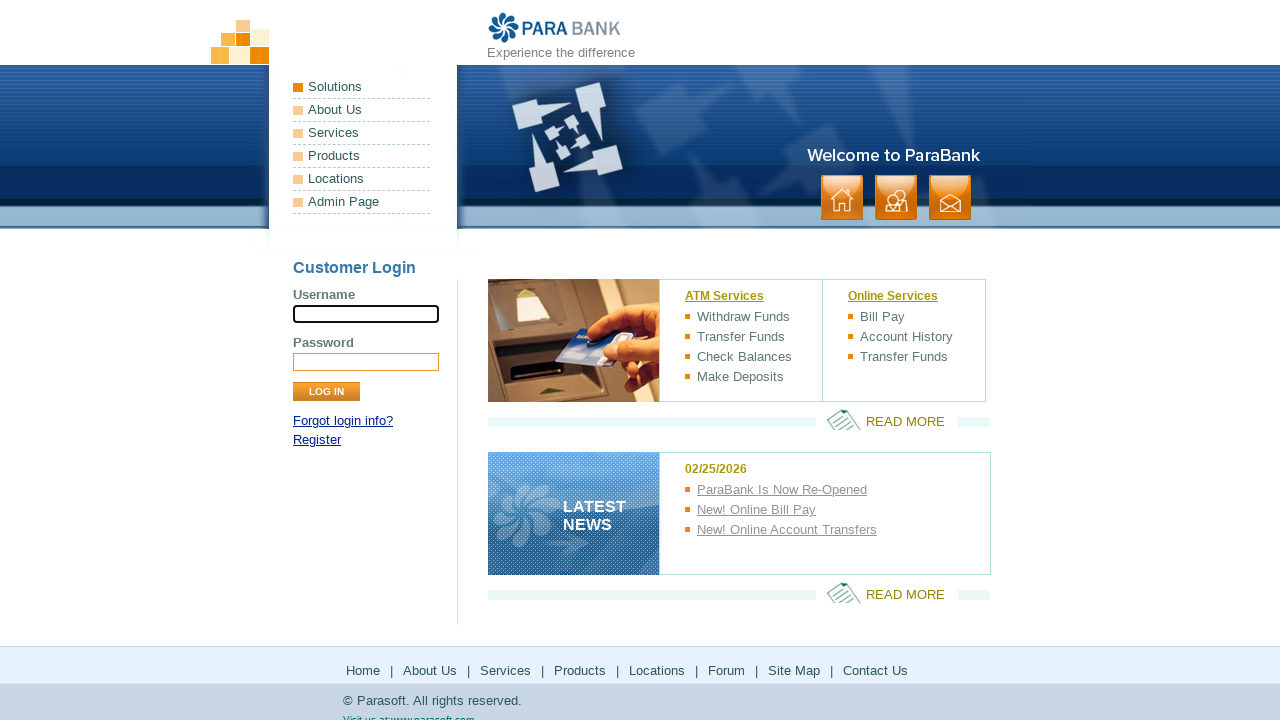

Clicked Log In button with empty username and password fields at (326, 392) on input[value='Log In']
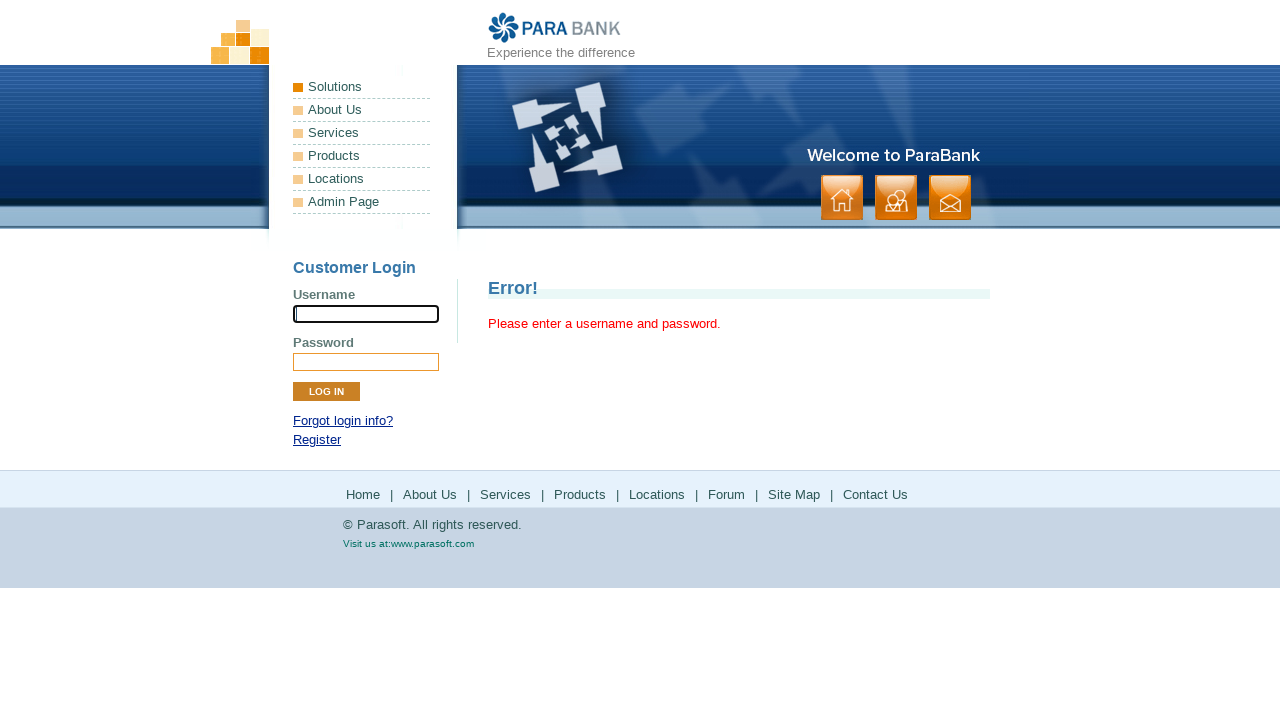

Retrieved error message text content
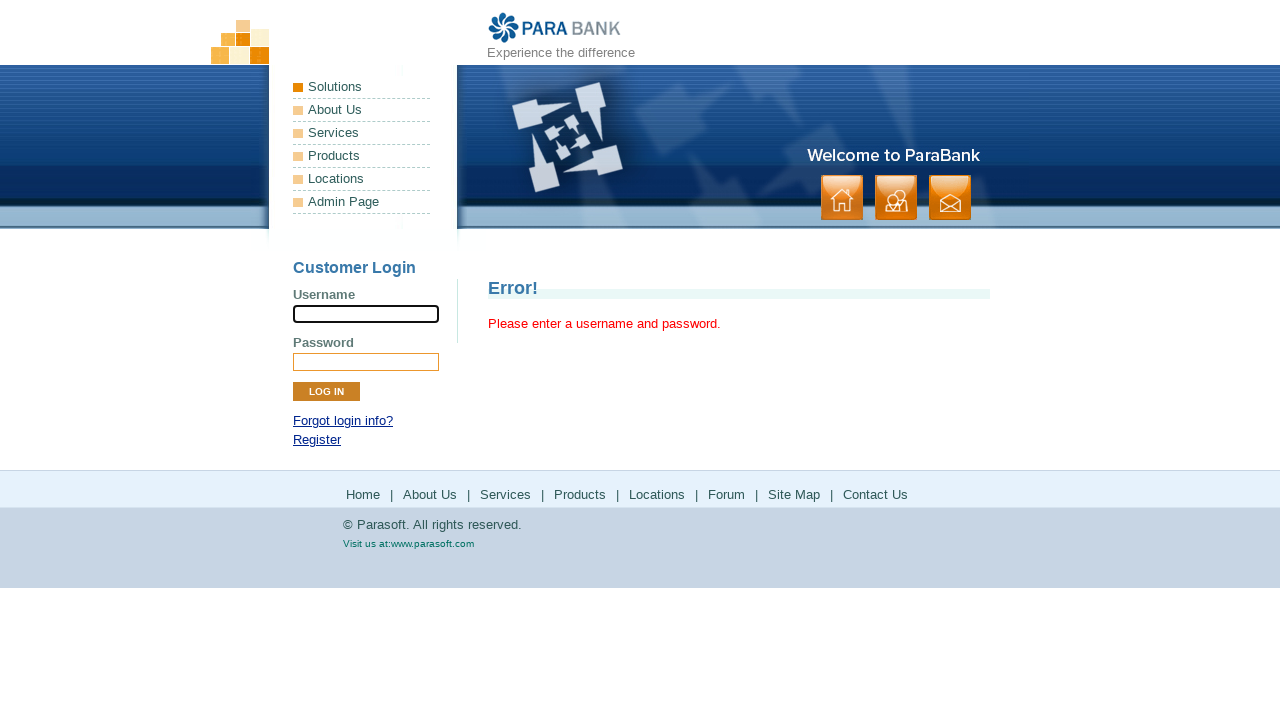

Verified error message displays 'Please enter a username and password.'
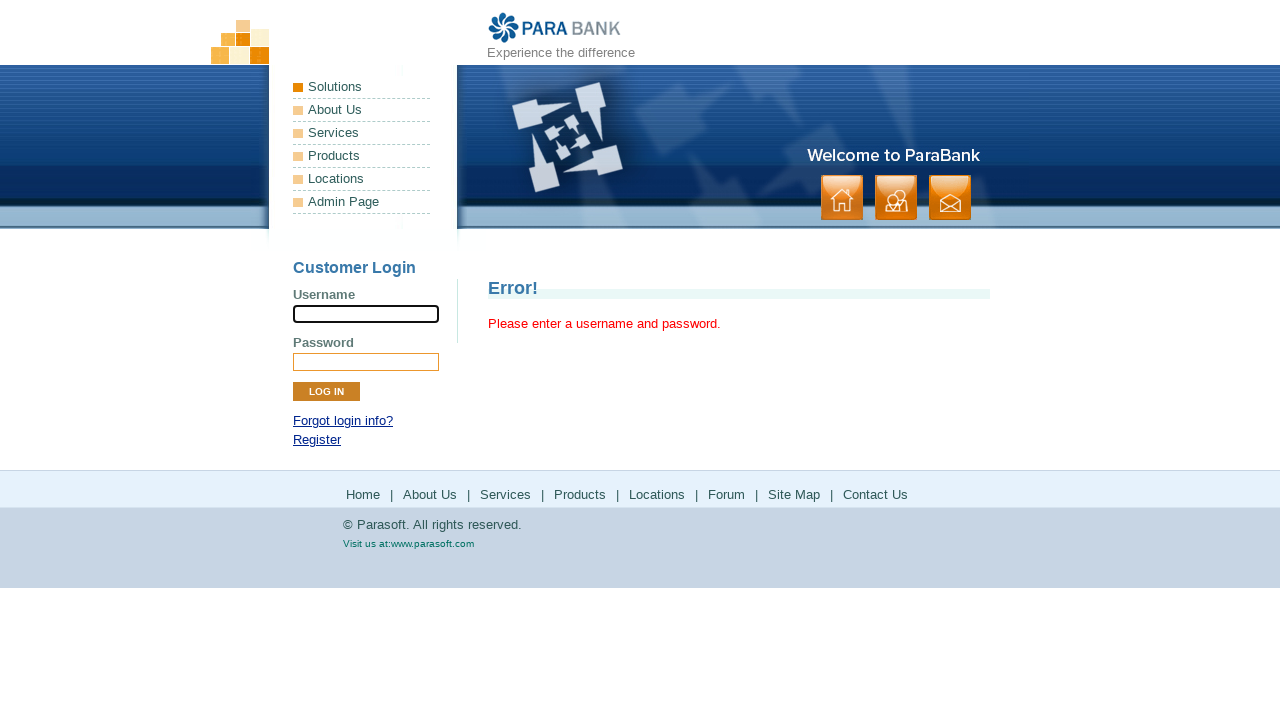

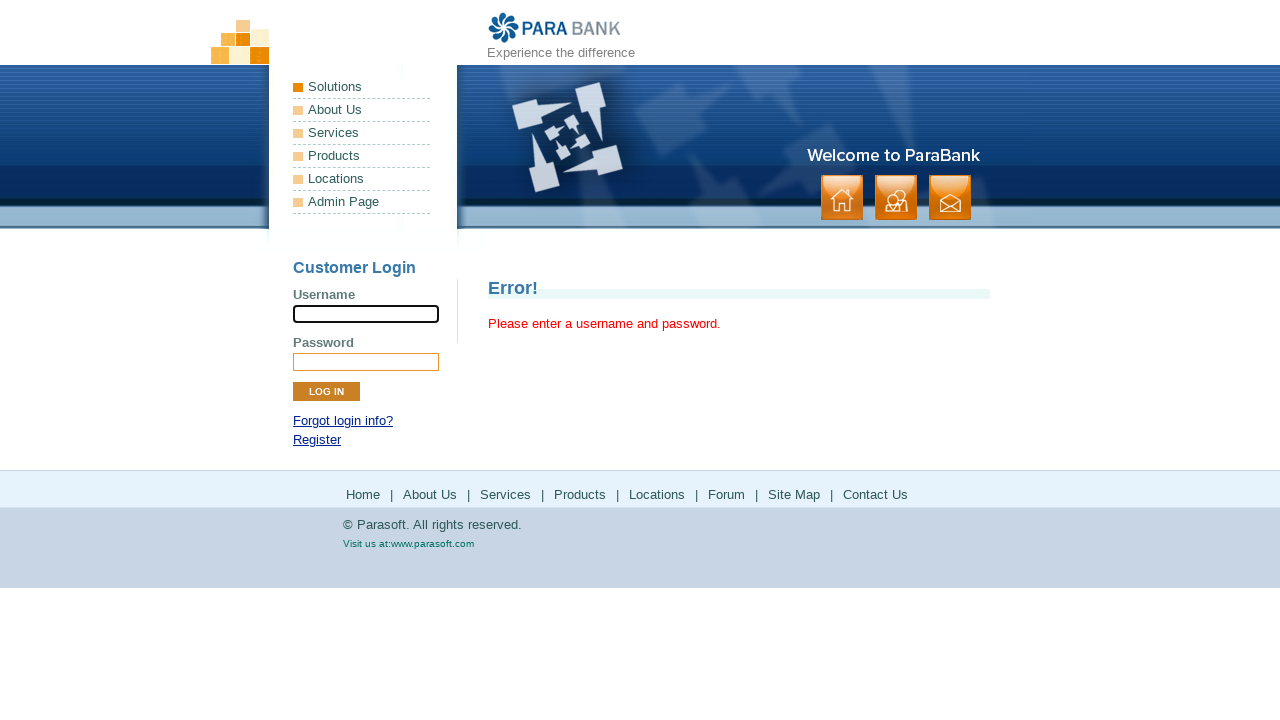